Navigates to an automation practice page, scrolls to a table, and verifies table structure by checking row and column counts

Starting URL: https://rahulshettyacademy.com/AutomationPractice/

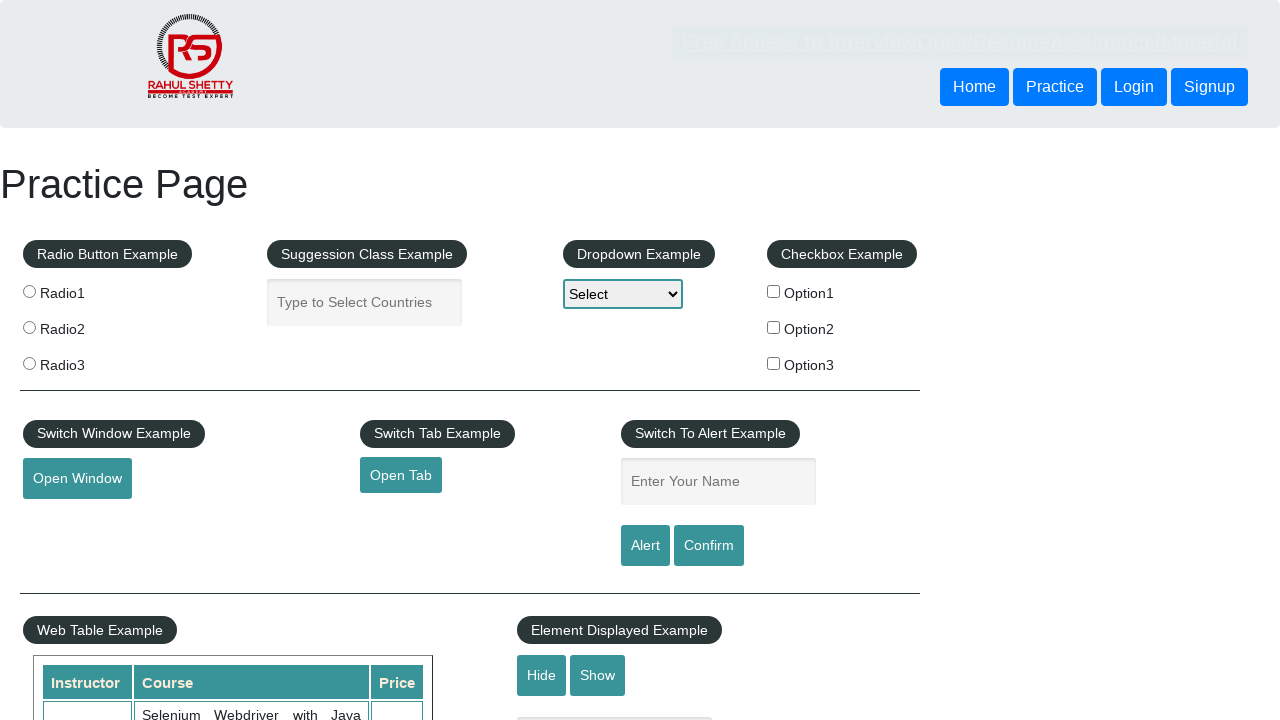

Scrolled down 630 pixels to reveal table section
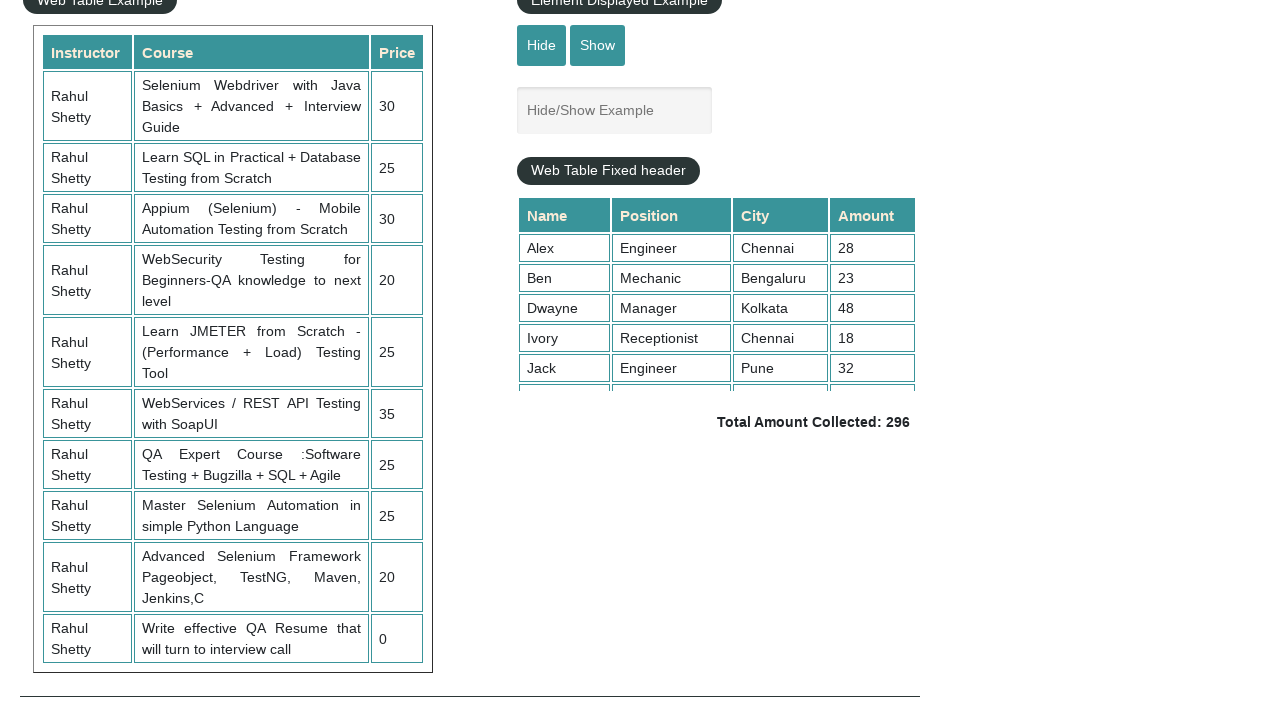

Table with id 'product' is now visible
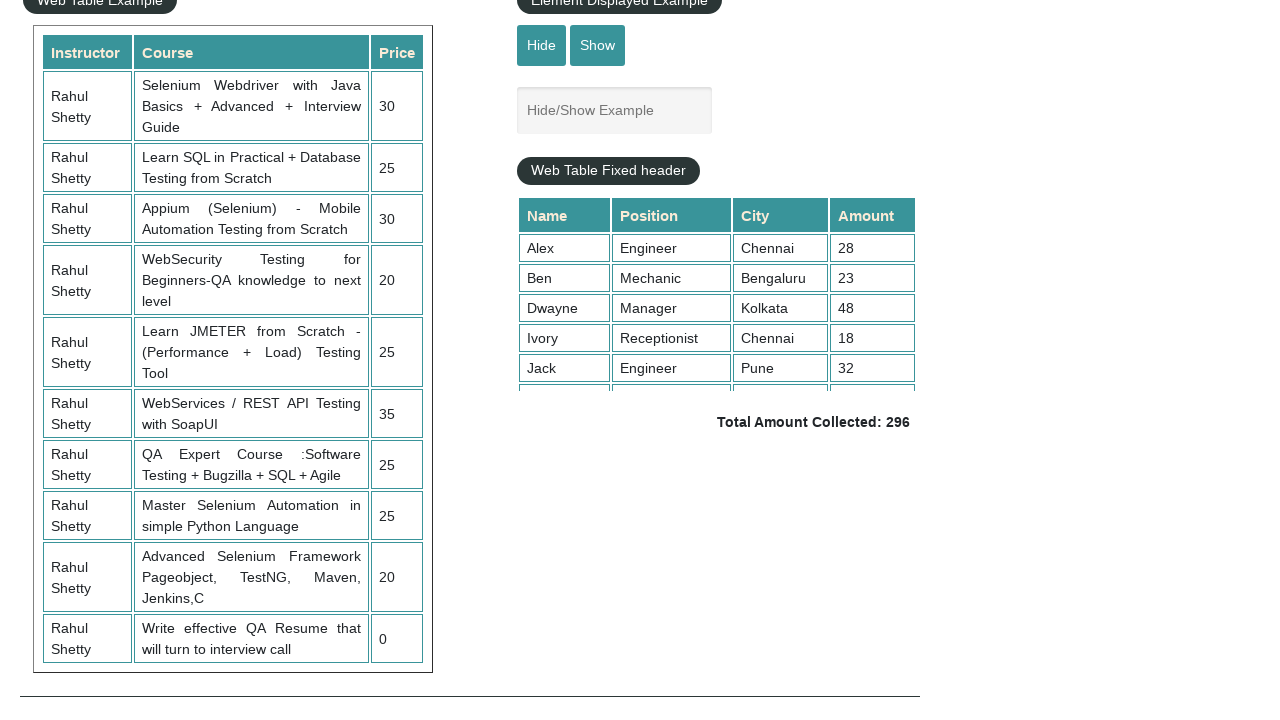

Located all table rows
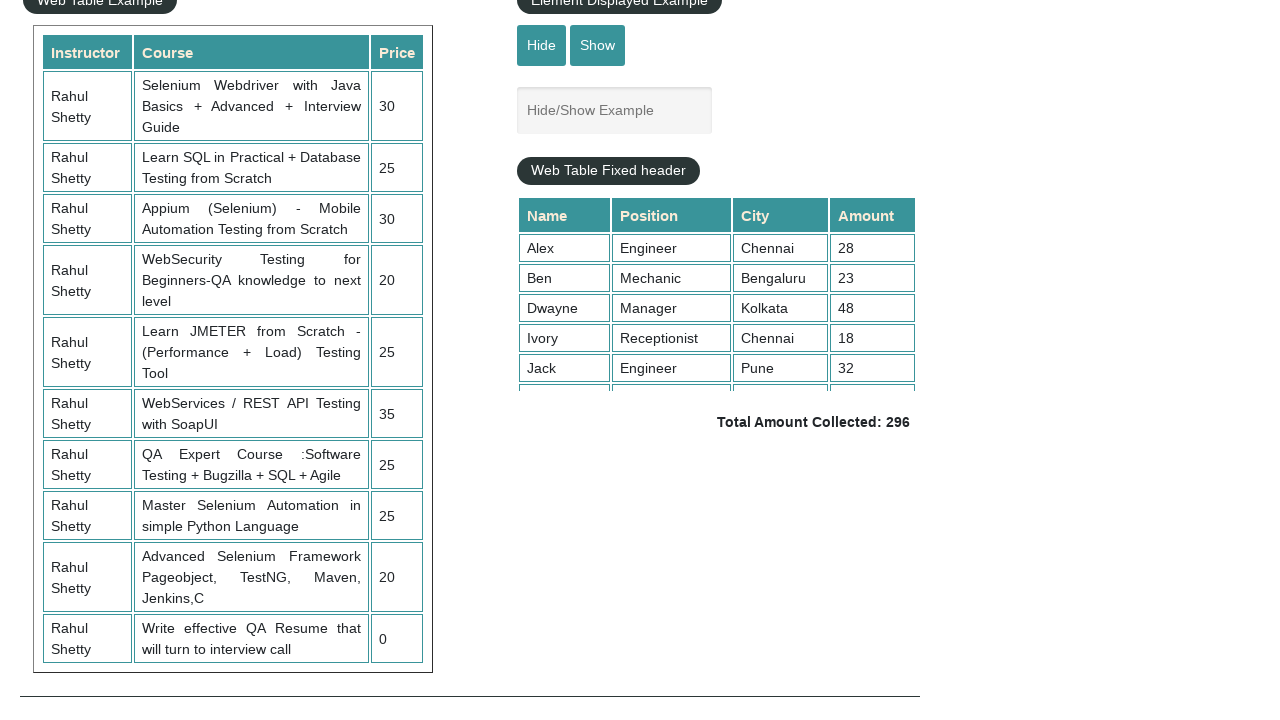

Counted table rows: 11 rows found
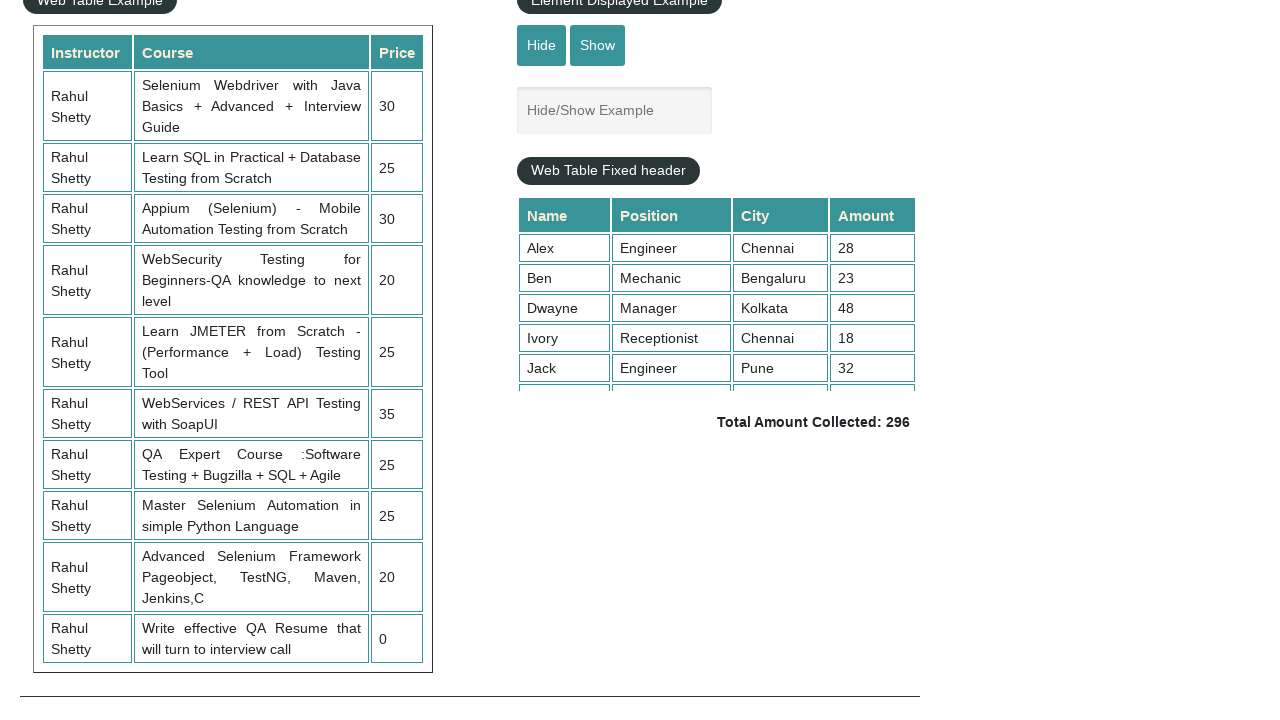

Located all table column headers
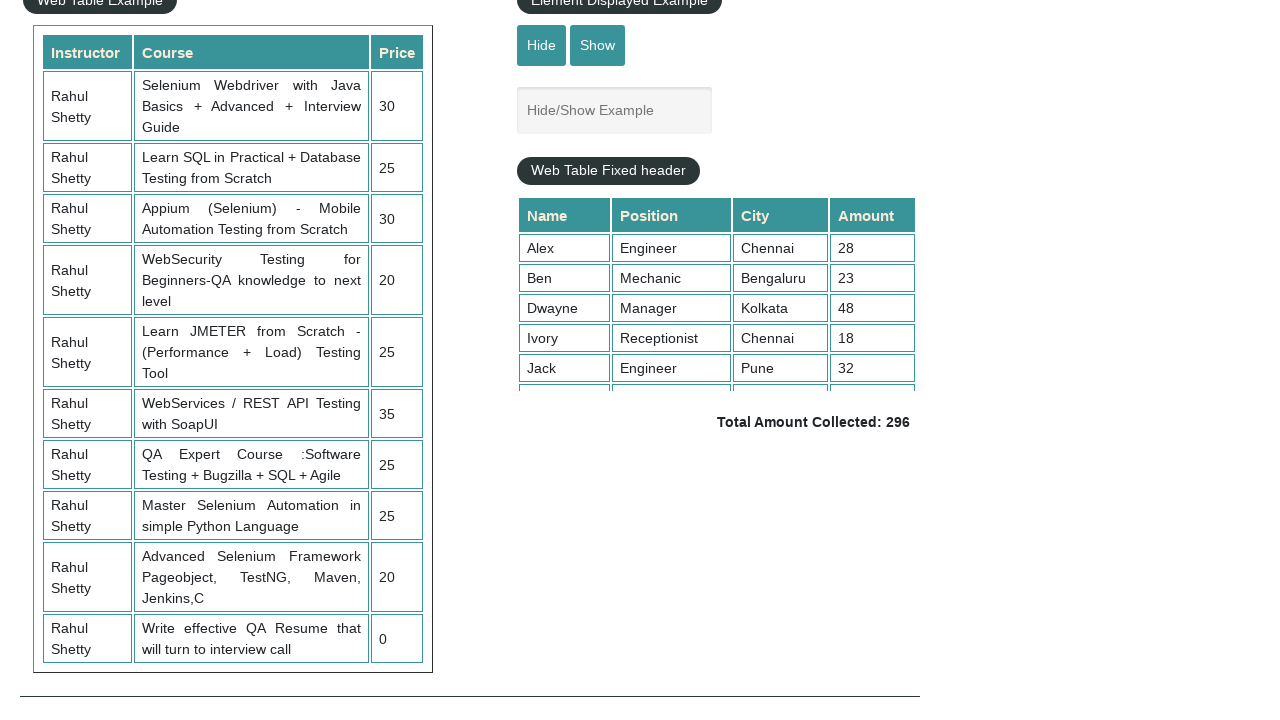

Counted table columns: 3 columns found
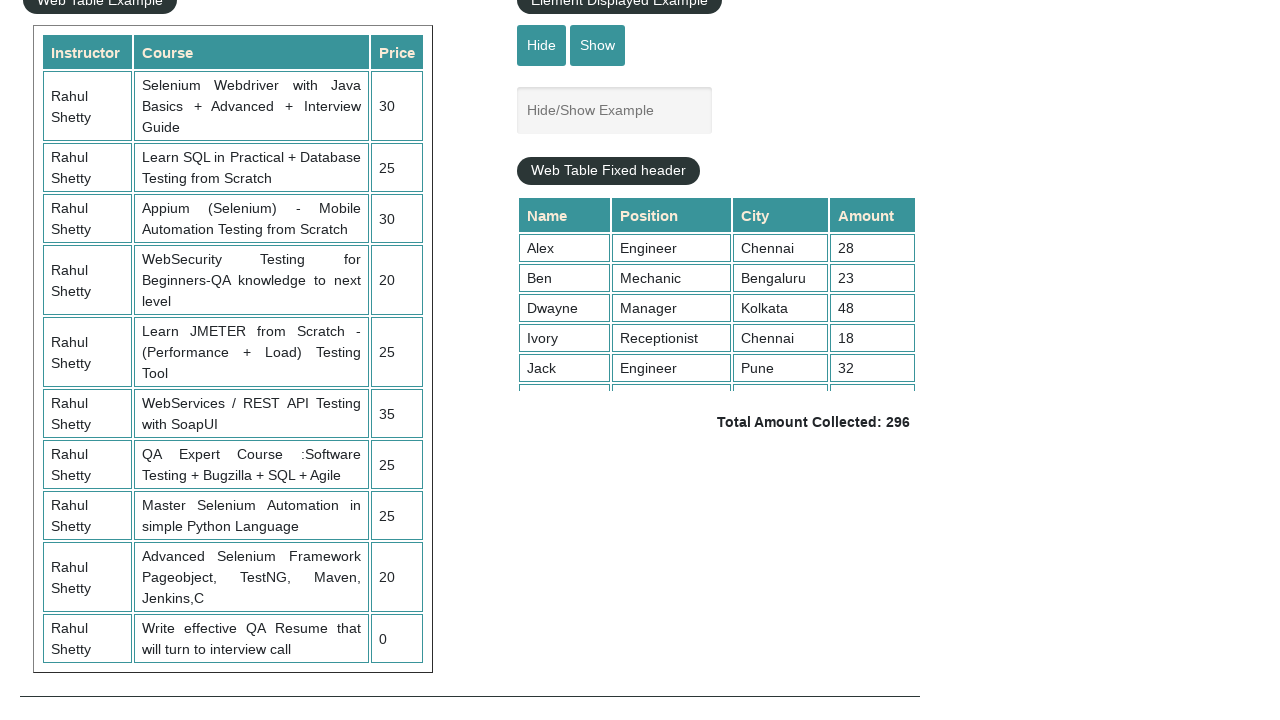

Located all cells in the third row
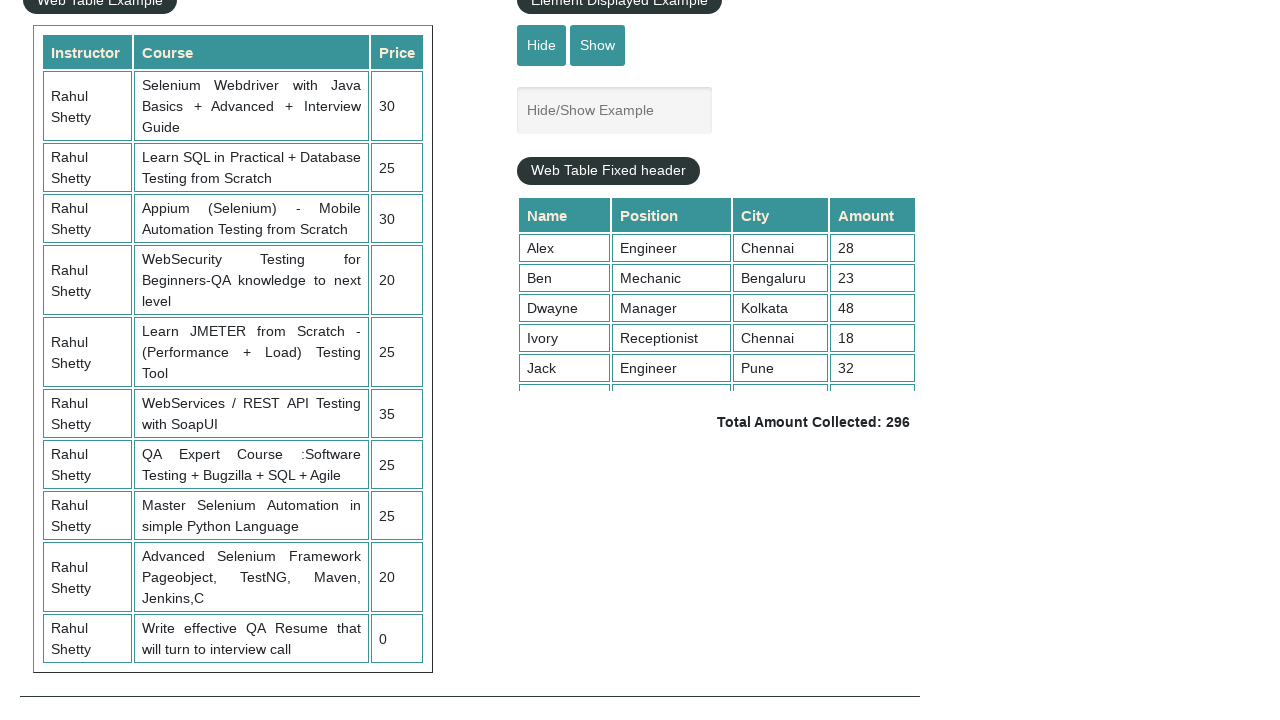

Retrieved cell text from third row: 'Rahul Shetty'
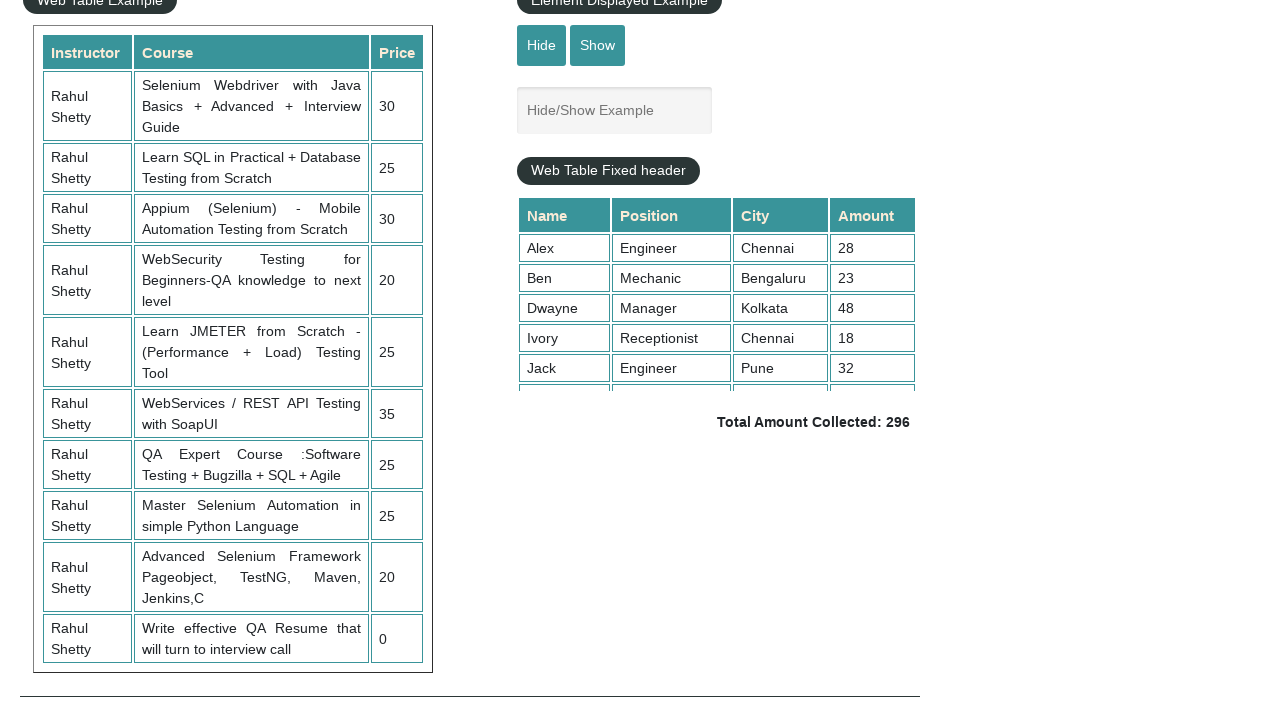

Retrieved cell text from third row: 'Learn SQL in Practical + Database Testing from Scratch'
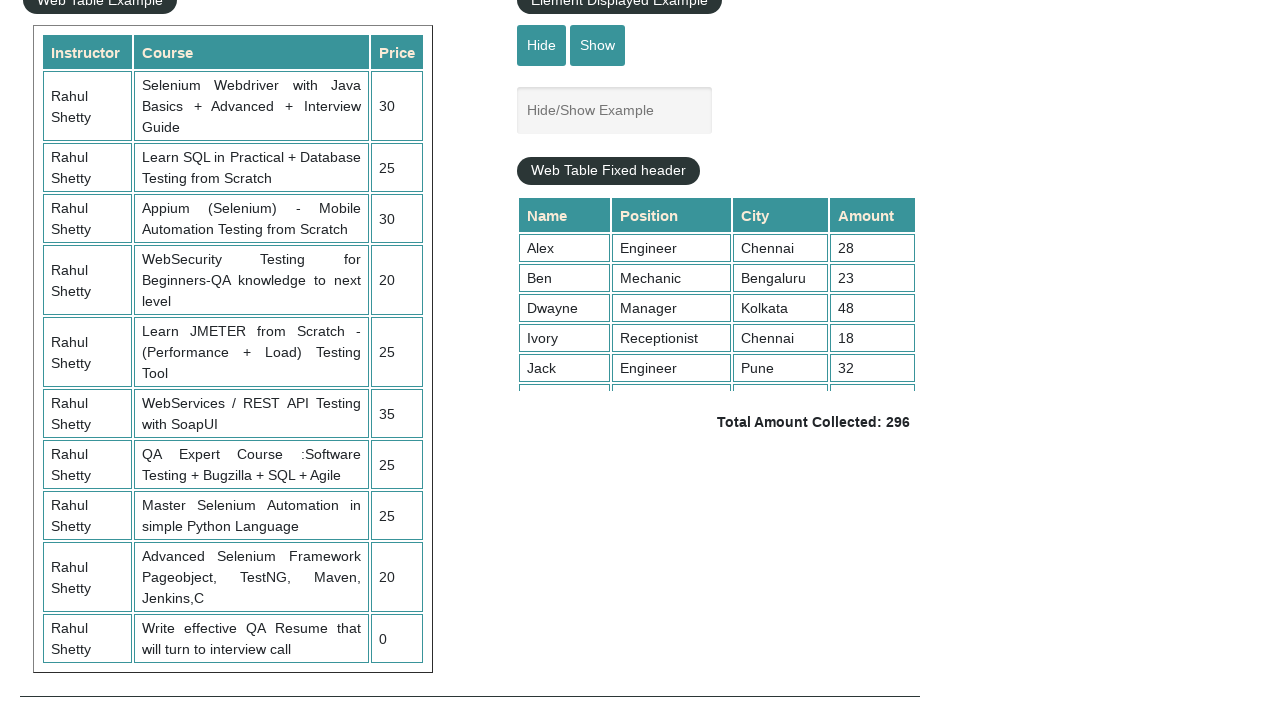

Retrieved cell text from third row: '25'
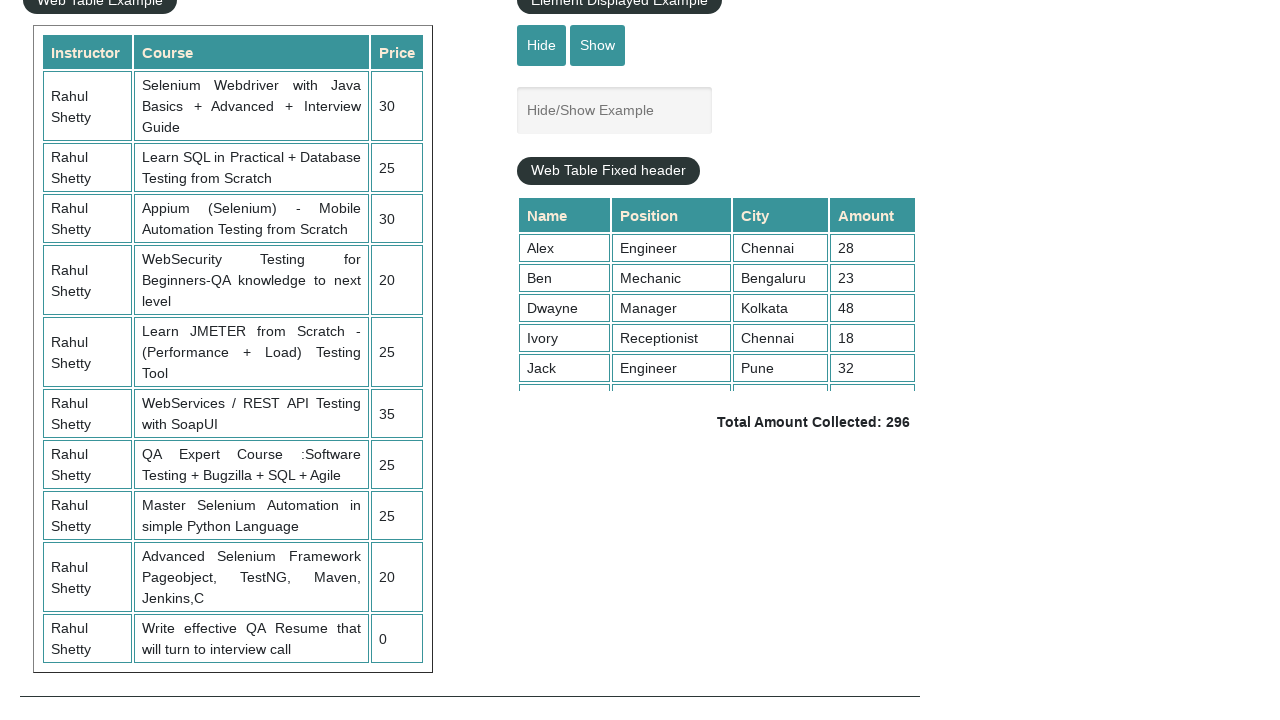

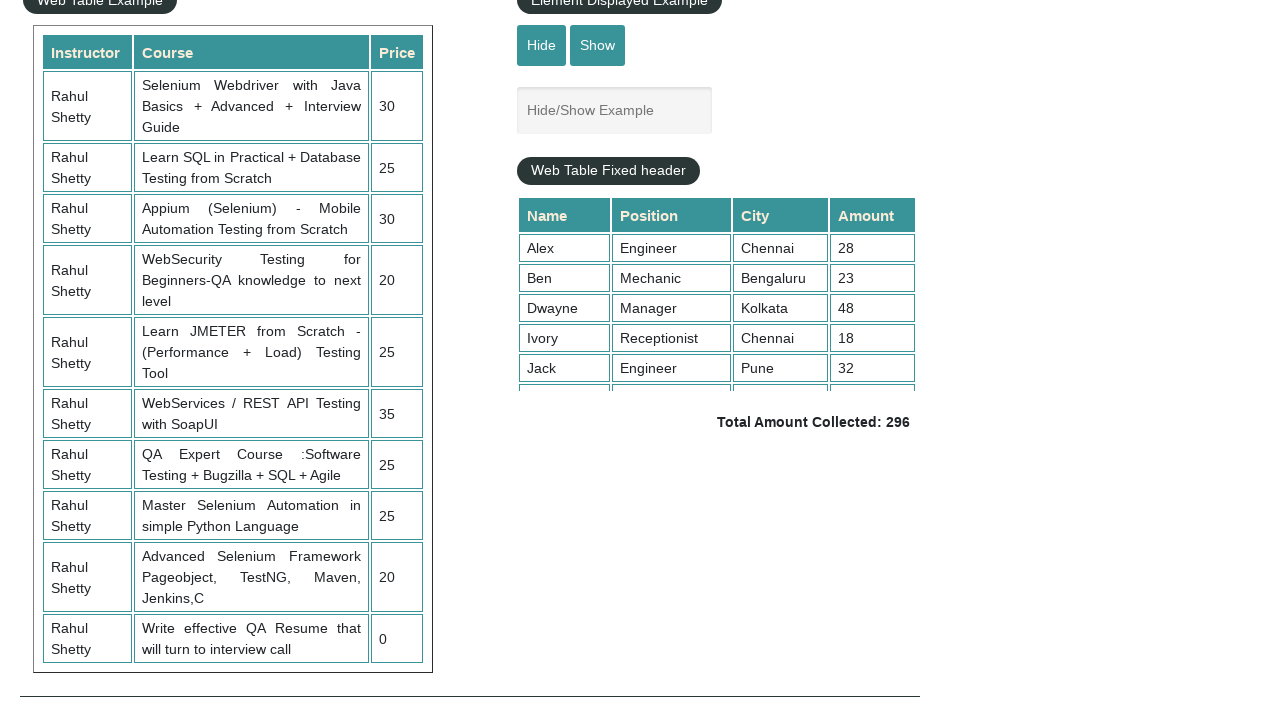